Tests that submitting an empty search stays on the same search page URL

Starting URL: https://www.99-bottles-of-beer.net/

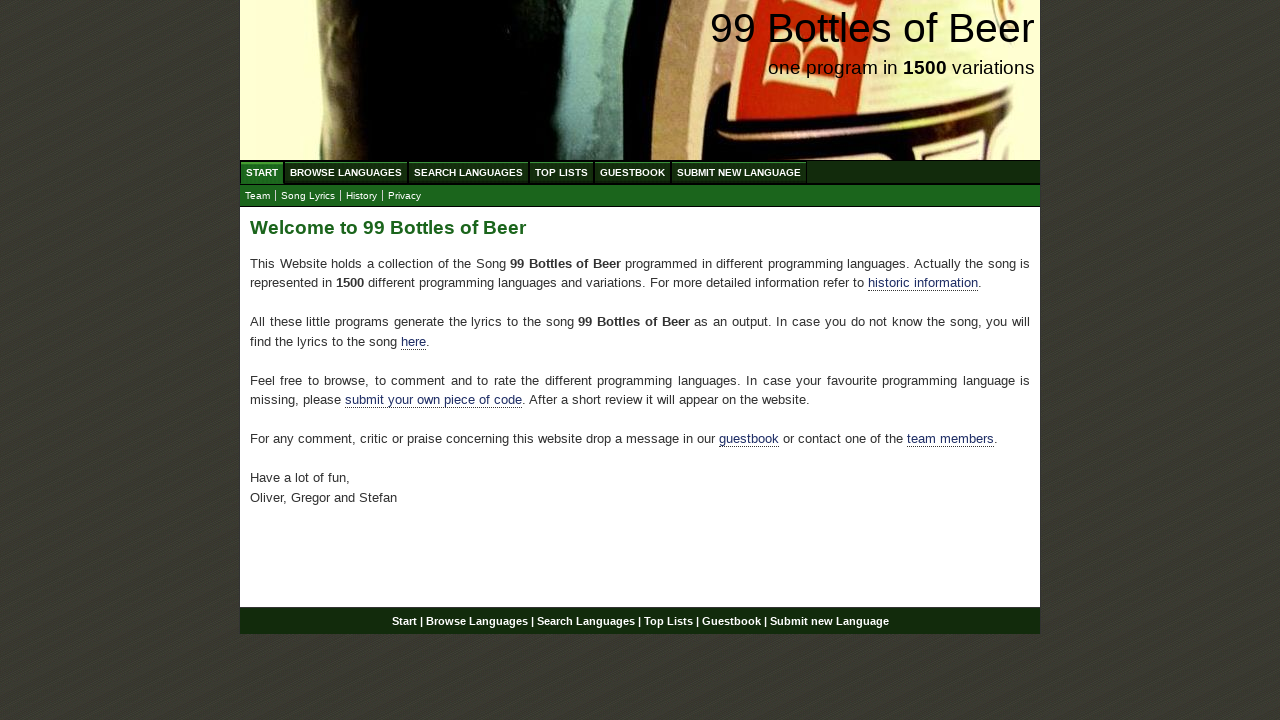

Clicked on search language link to navigate to search page at (468, 172) on a[href='/search.html']
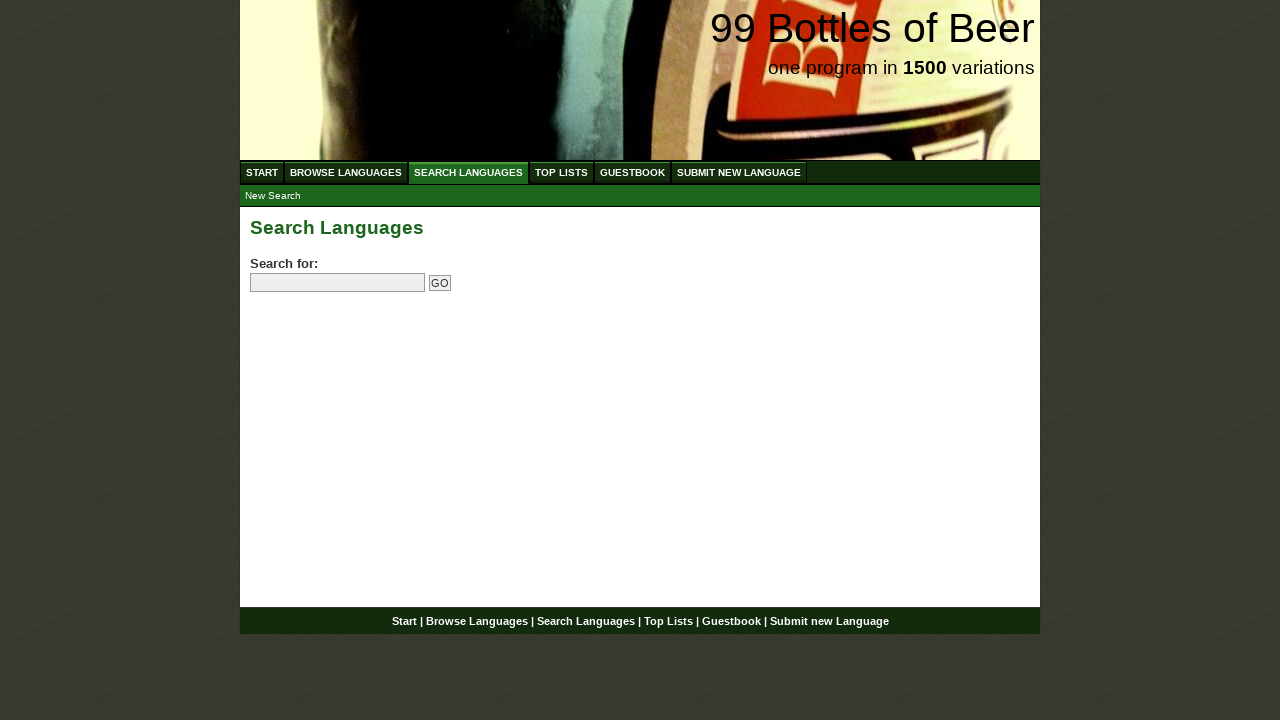

Clicked go button without entering search term at (440, 283) on xpath=//input[@type = 'submit']
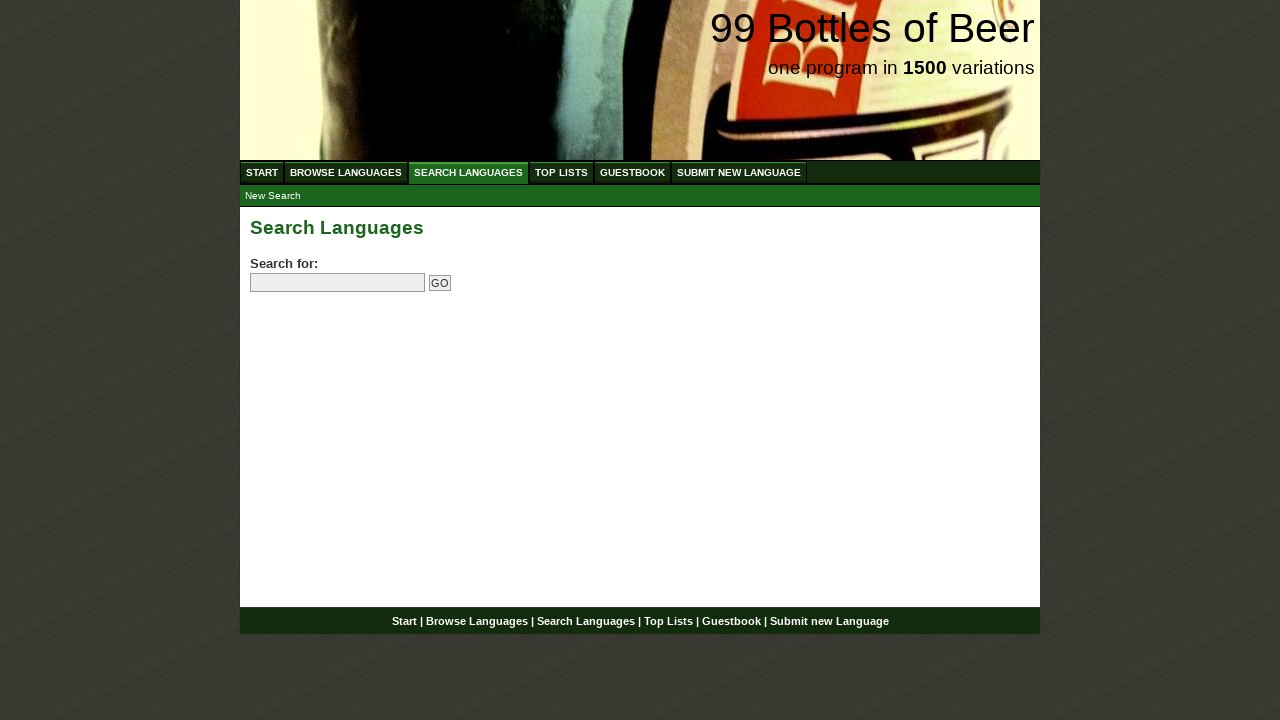

Verified that URL remains on search page after submitting empty search
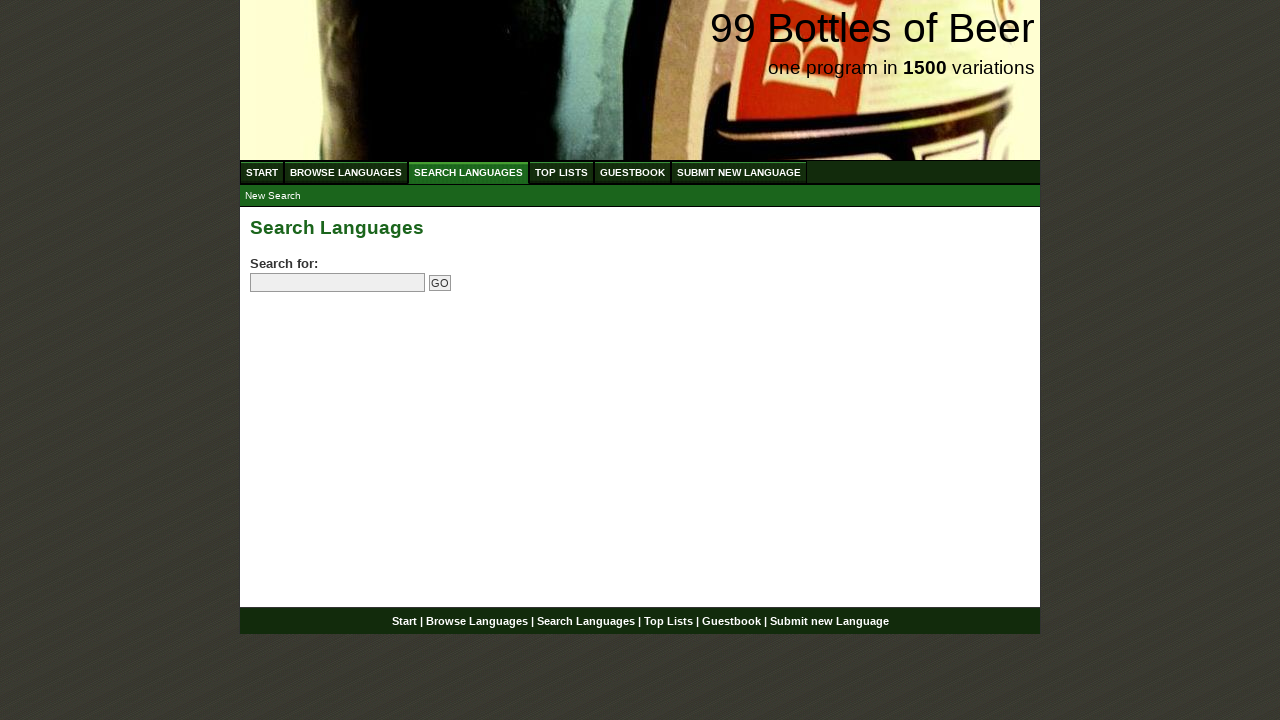

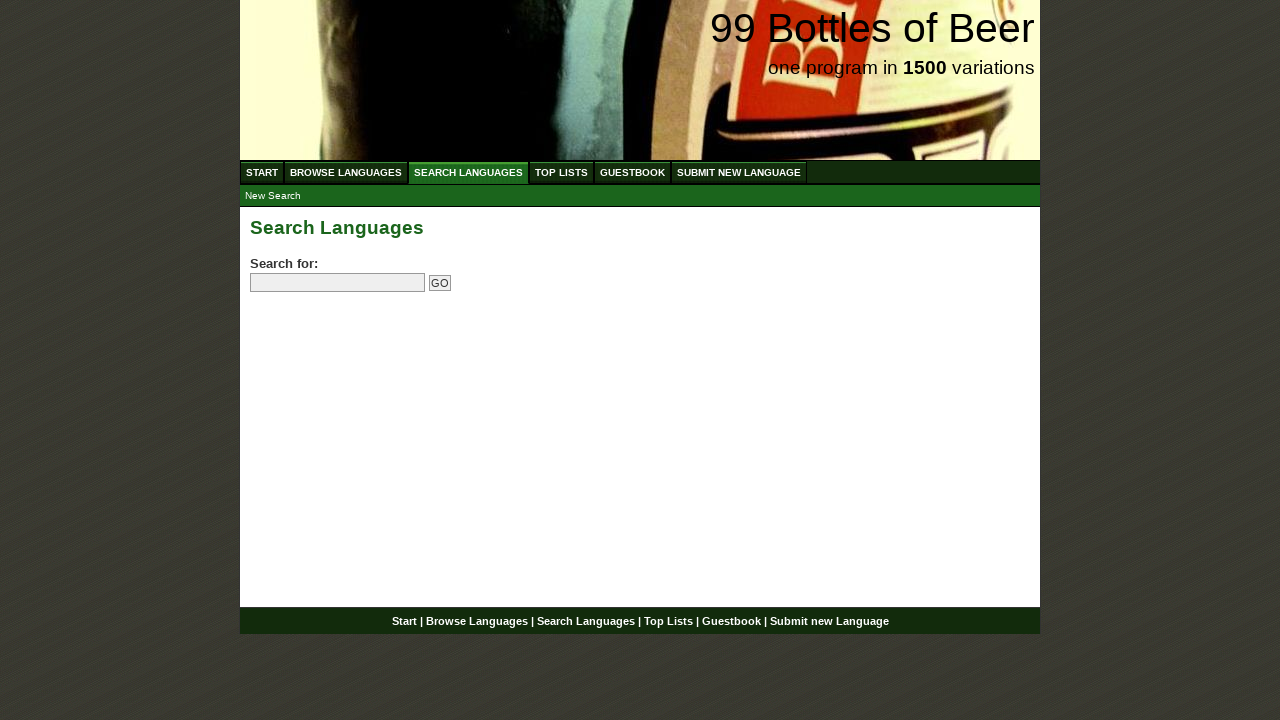